Navigates to the Hockey Teams page and verifies that team data is displayed in the table

Starting URL: https://www.scrapethissite.com/pages/

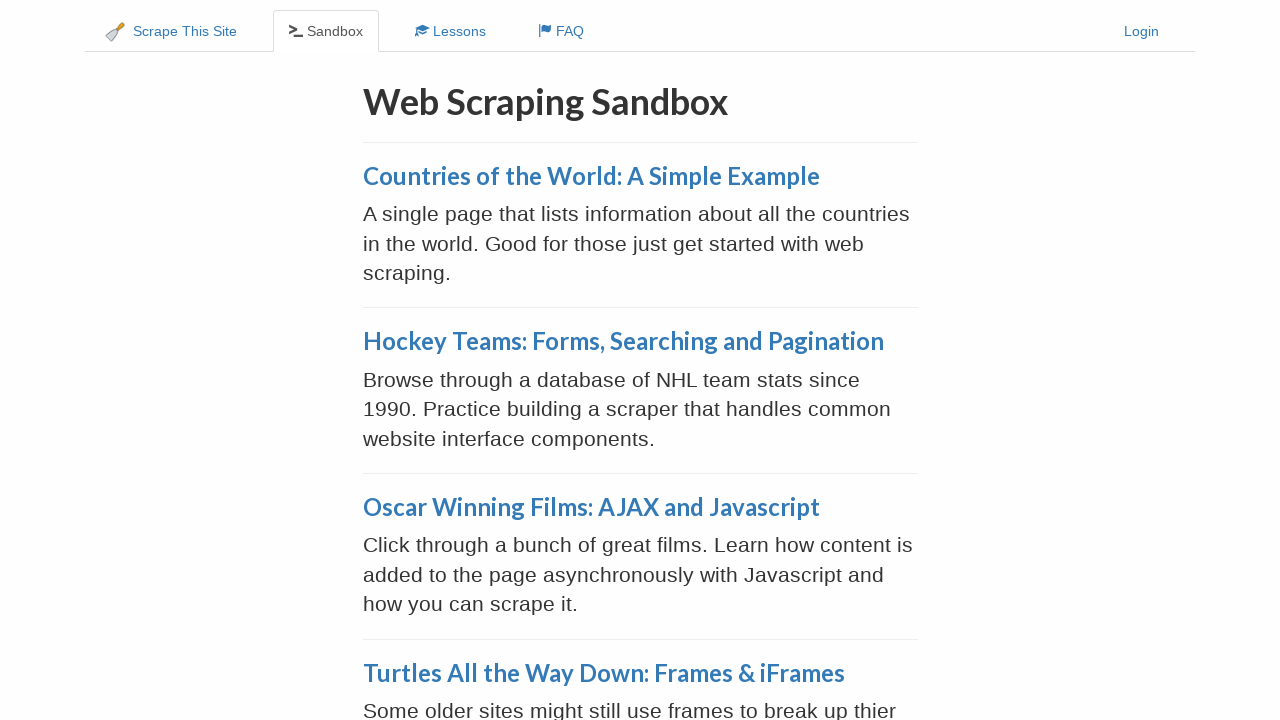

Clicked on Hockey Teams link at (623, 341) on a[href='/pages/forms/']
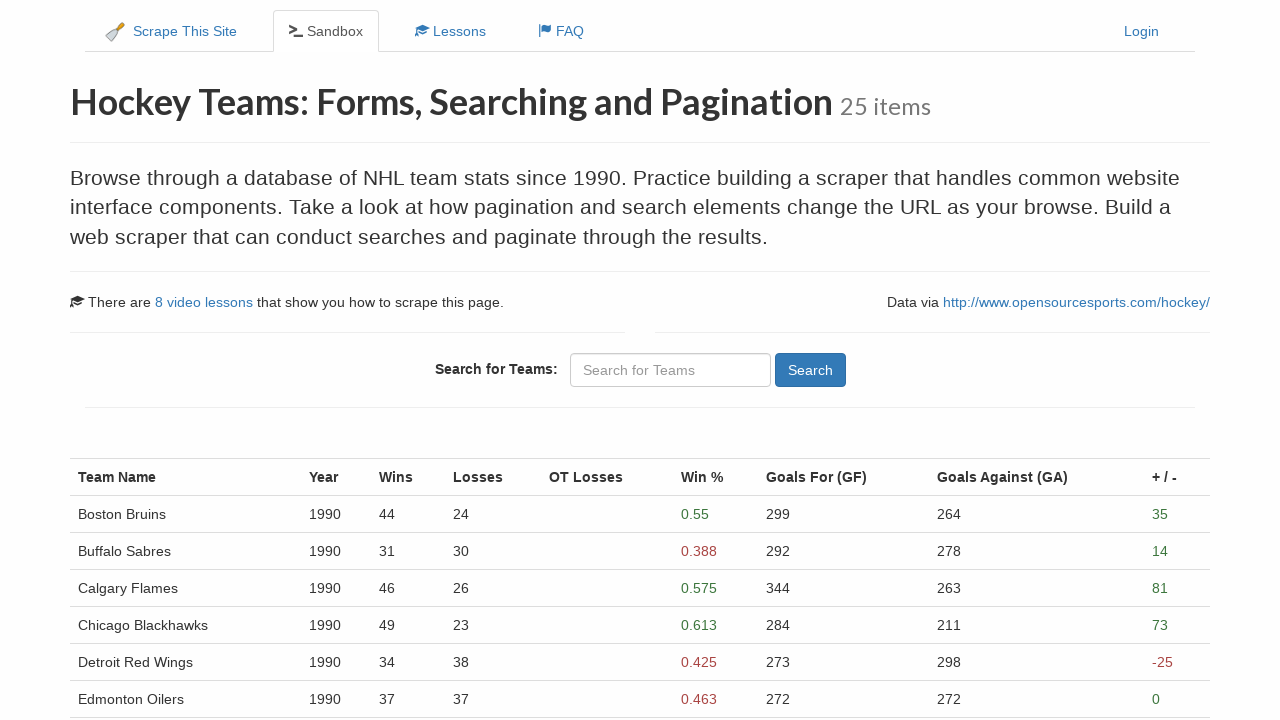

Team data table loaded with team rows visible
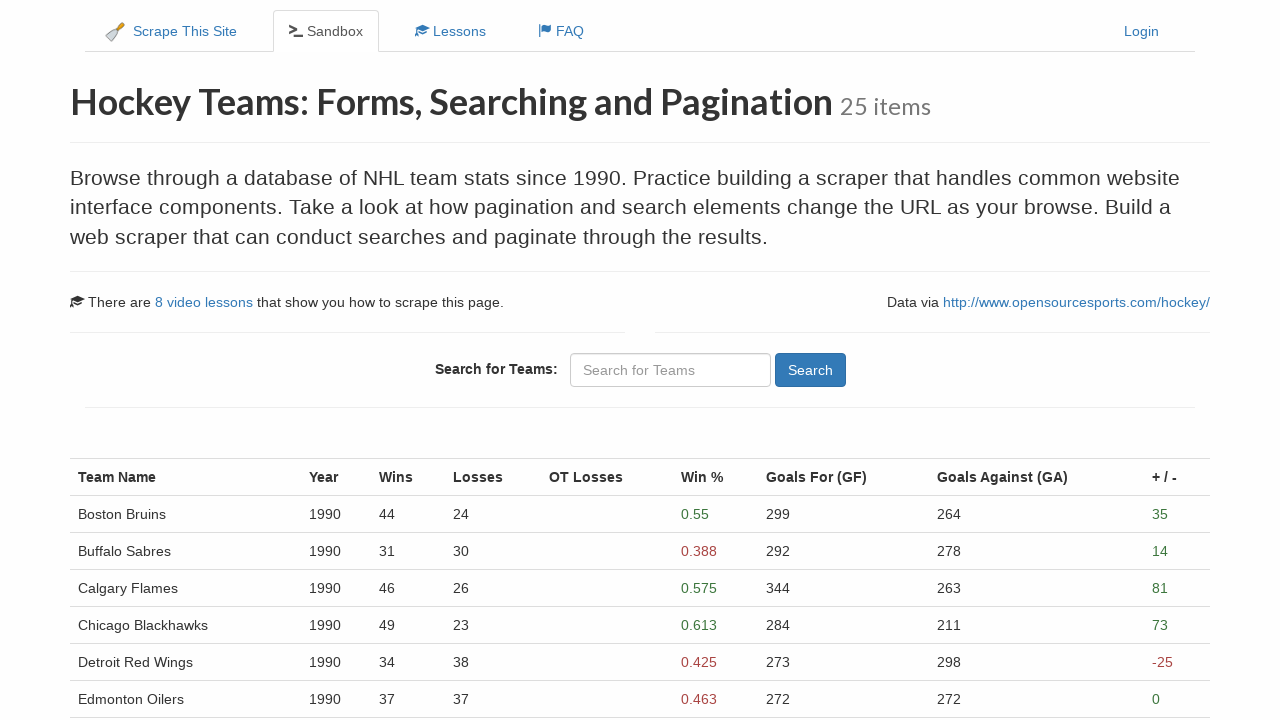

Verified that team data is displayed in the table
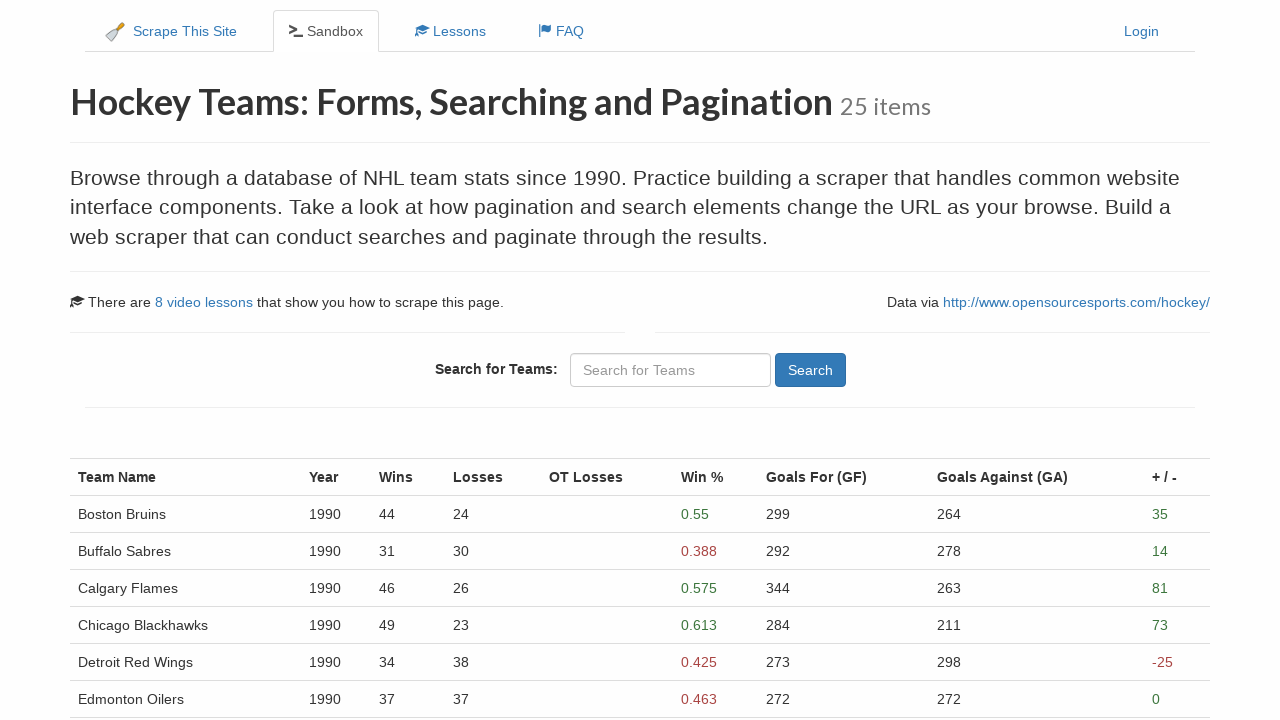

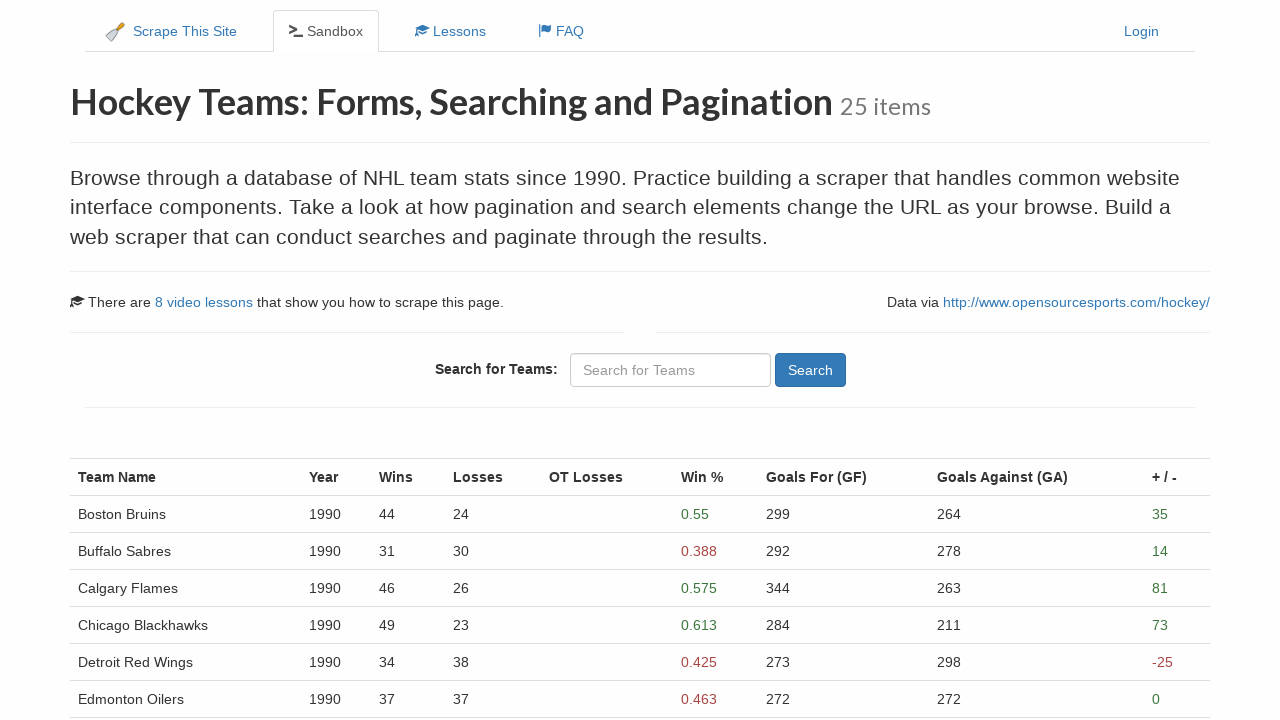